Tests dynamic dropdown autocomplete by typing random country codes and selecting from suggestions

Starting URL: https://codenboxautomationlab.com/practice/

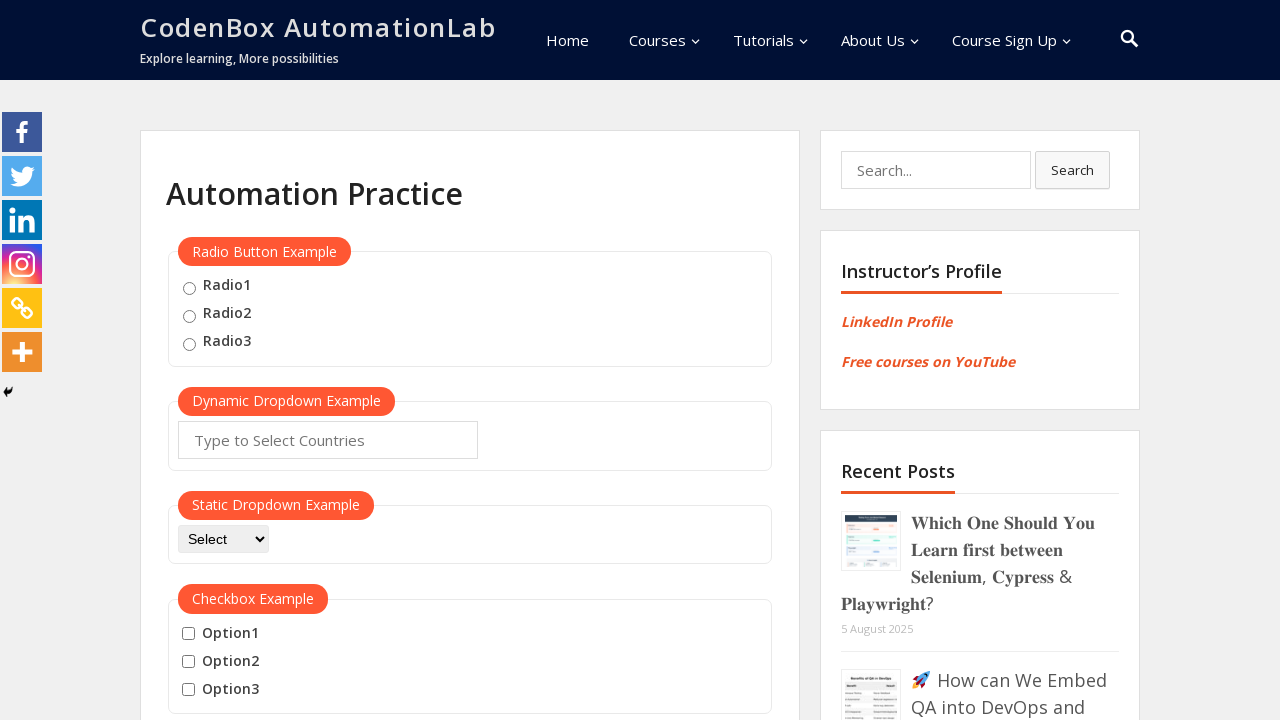

Selected random country code: ME
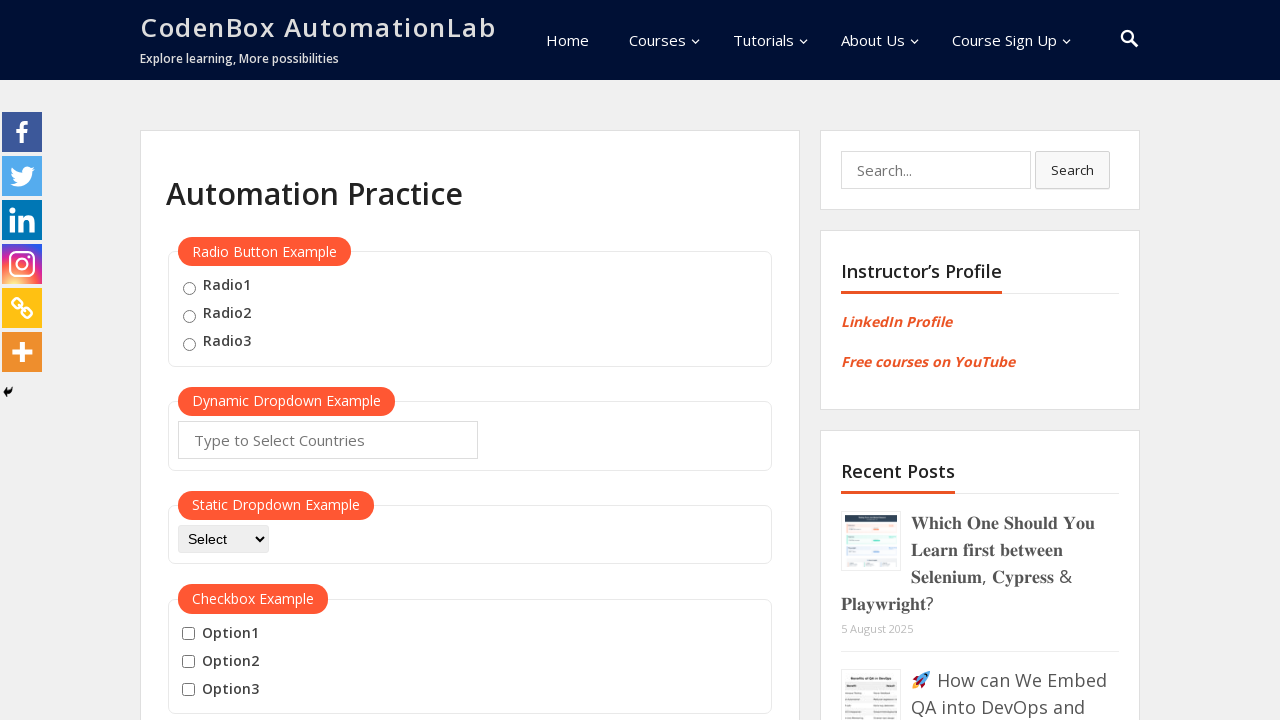

Typed 'ME' into autocomplete field on #autocomplete
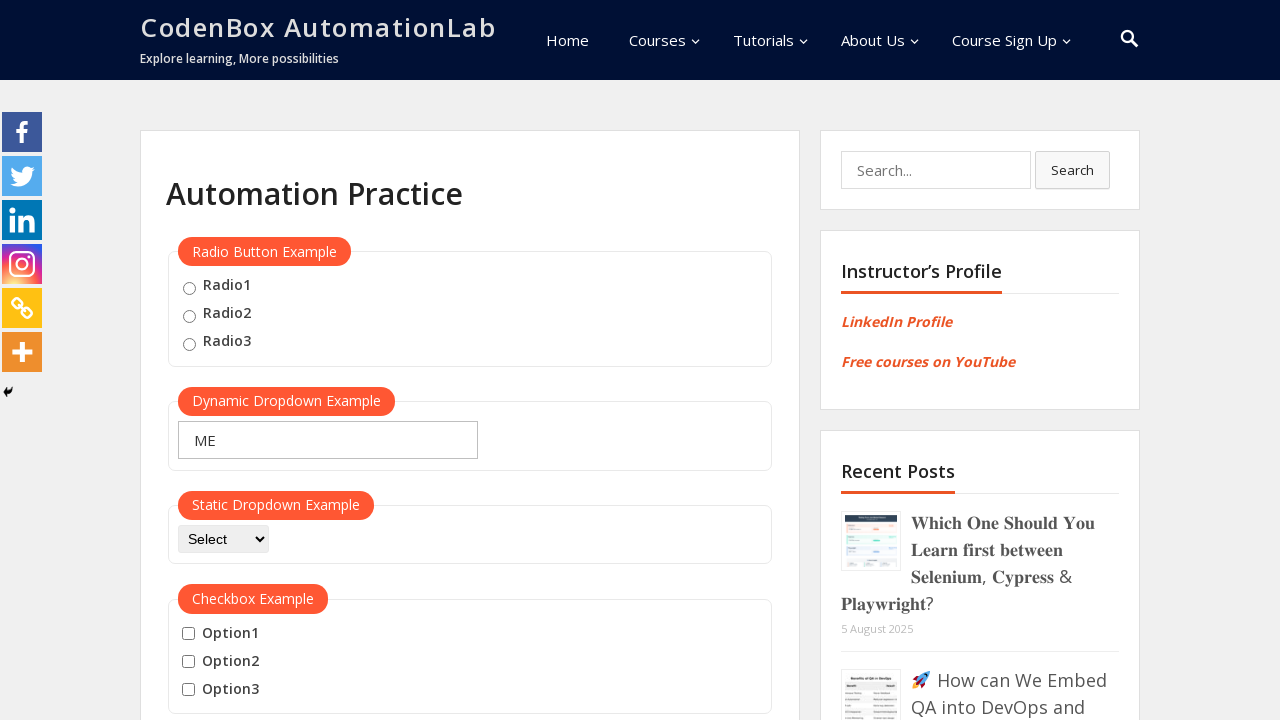

Waited 1000ms for dropdown suggestions to appear
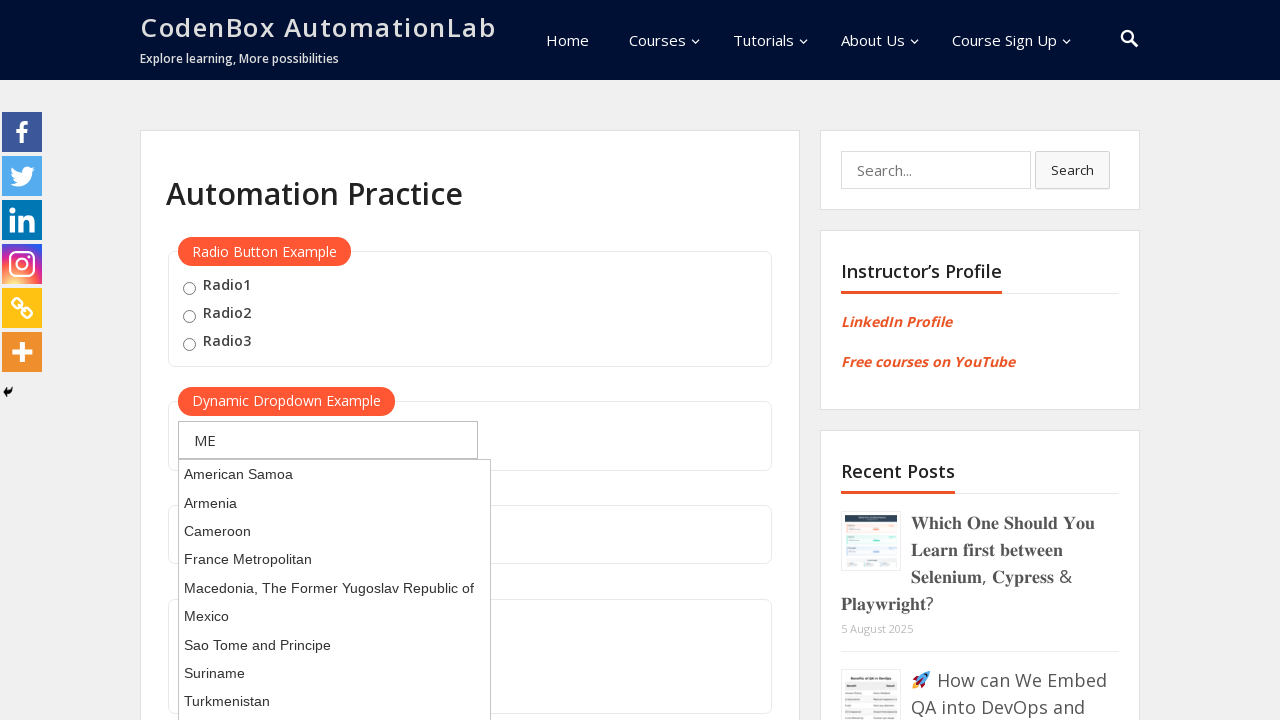

Pressed ArrowDown to navigate to first suggestion
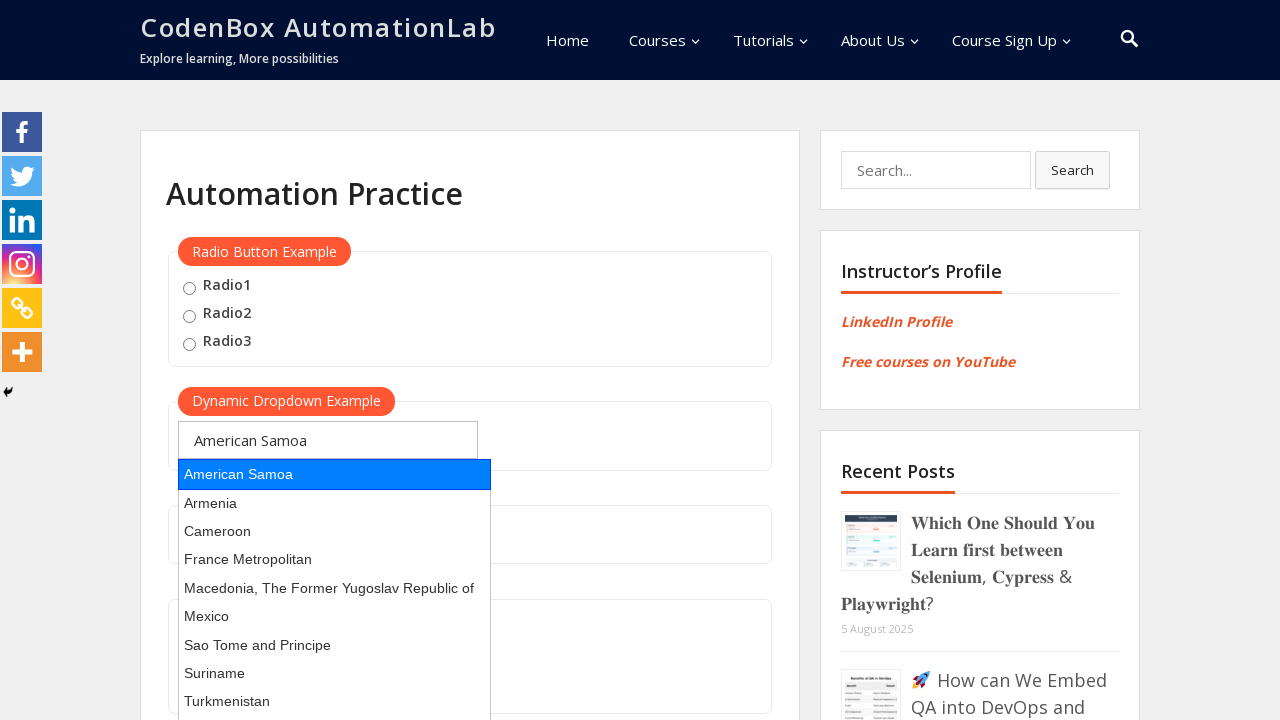

Pressed Enter to select the highlighted suggestion
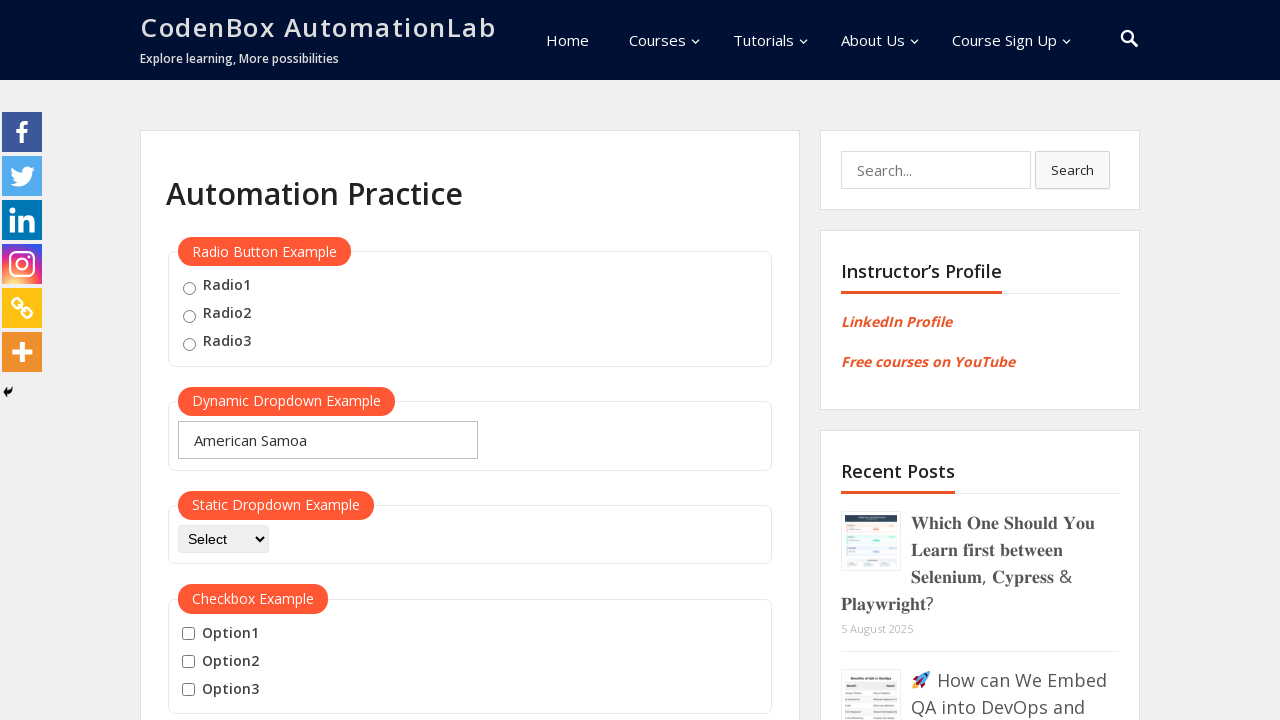

Retrieved autocomplete field value: 'American Samoa'
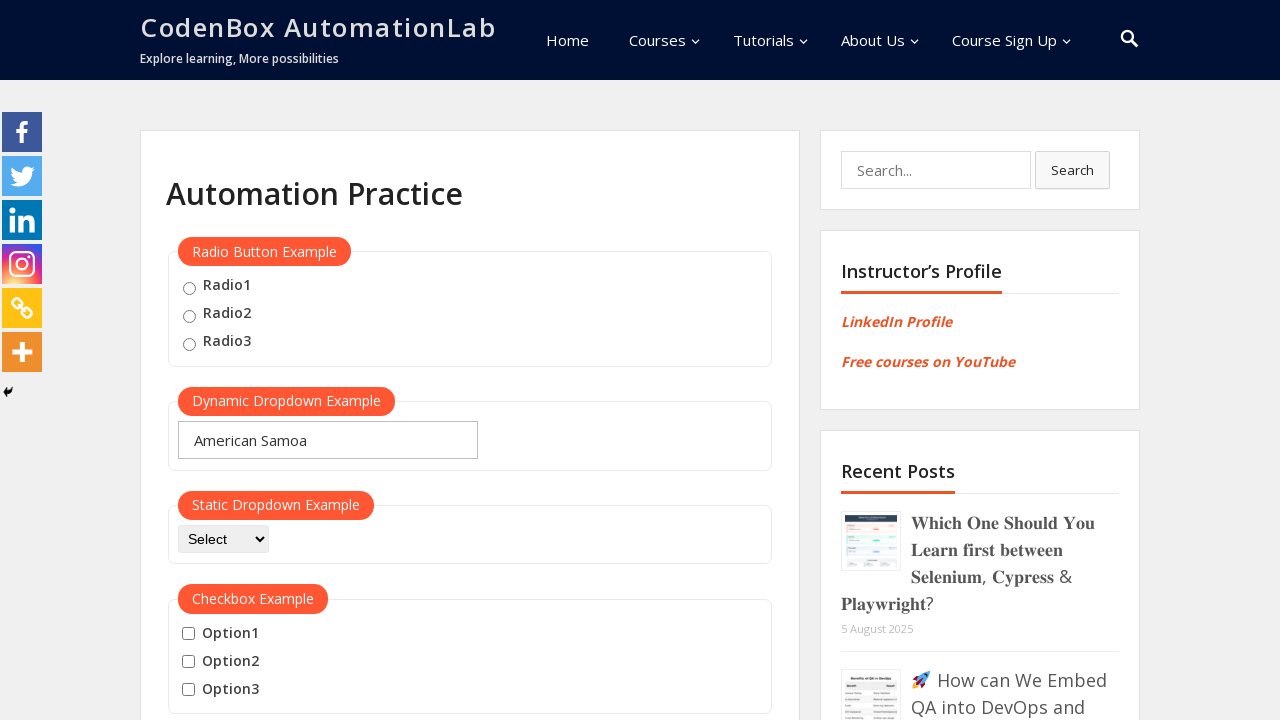

Verified that 'me' is contained in the autocomplete field value
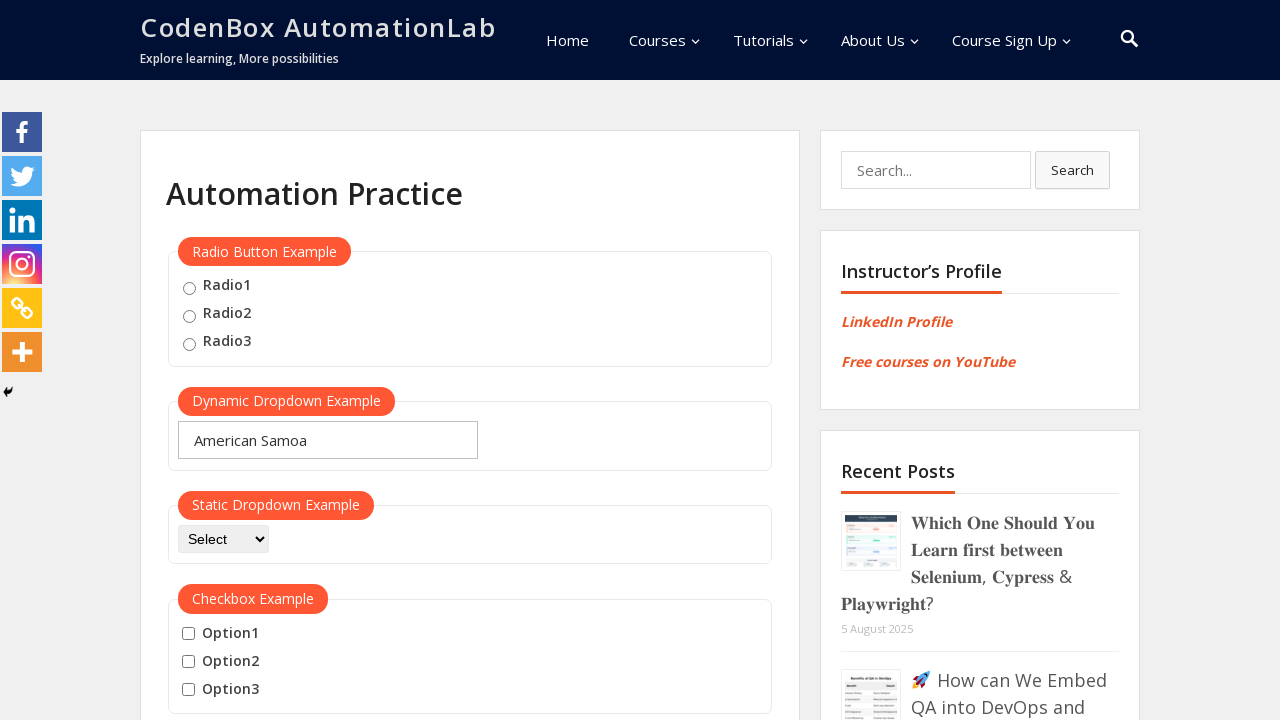

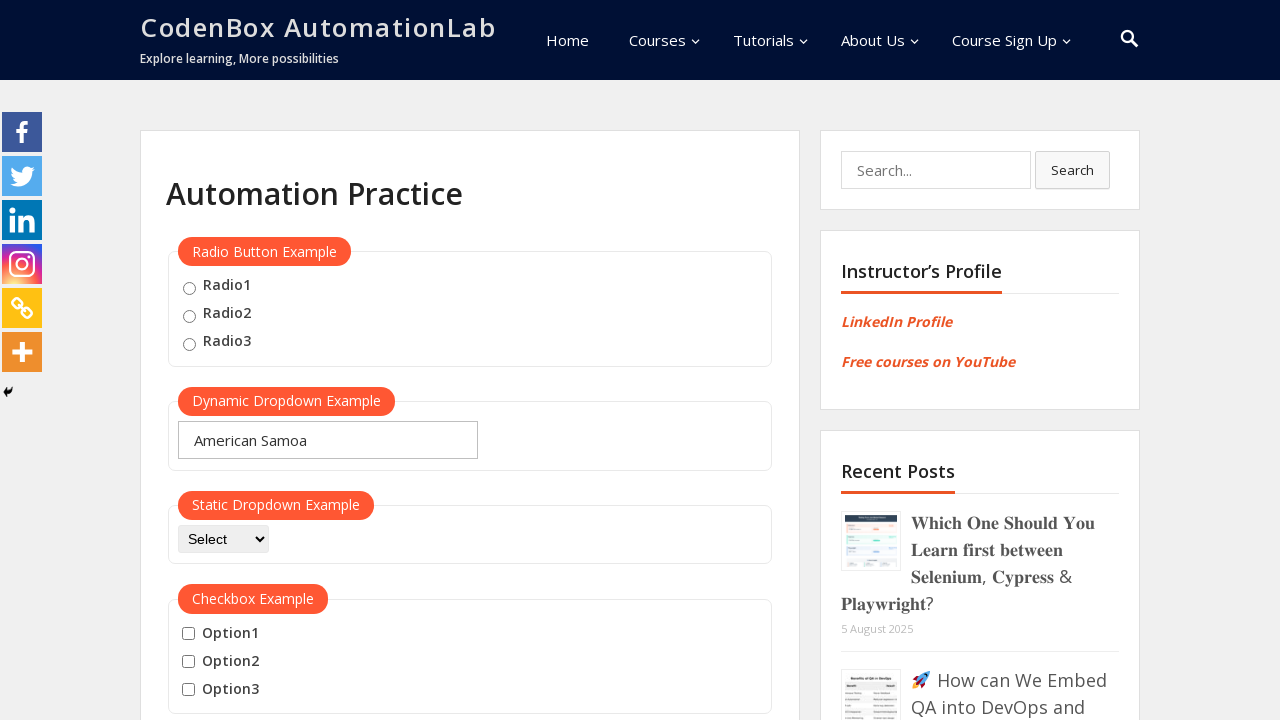